Tests that the currently applied filter link is highlighted with the 'selected' class.

Starting URL: https://demo.playwright.dev/todomvc

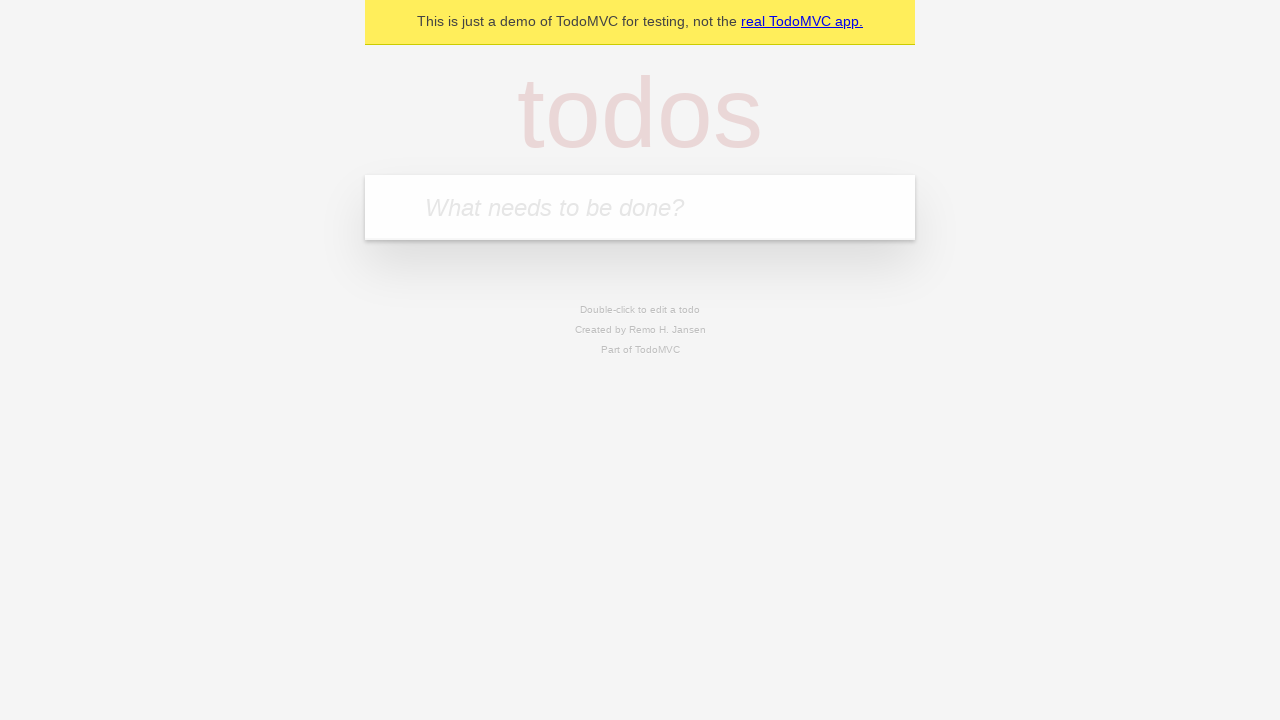

Filled todo input with 'buy some cheese' on internal:attr=[placeholder="What needs to be done?"i]
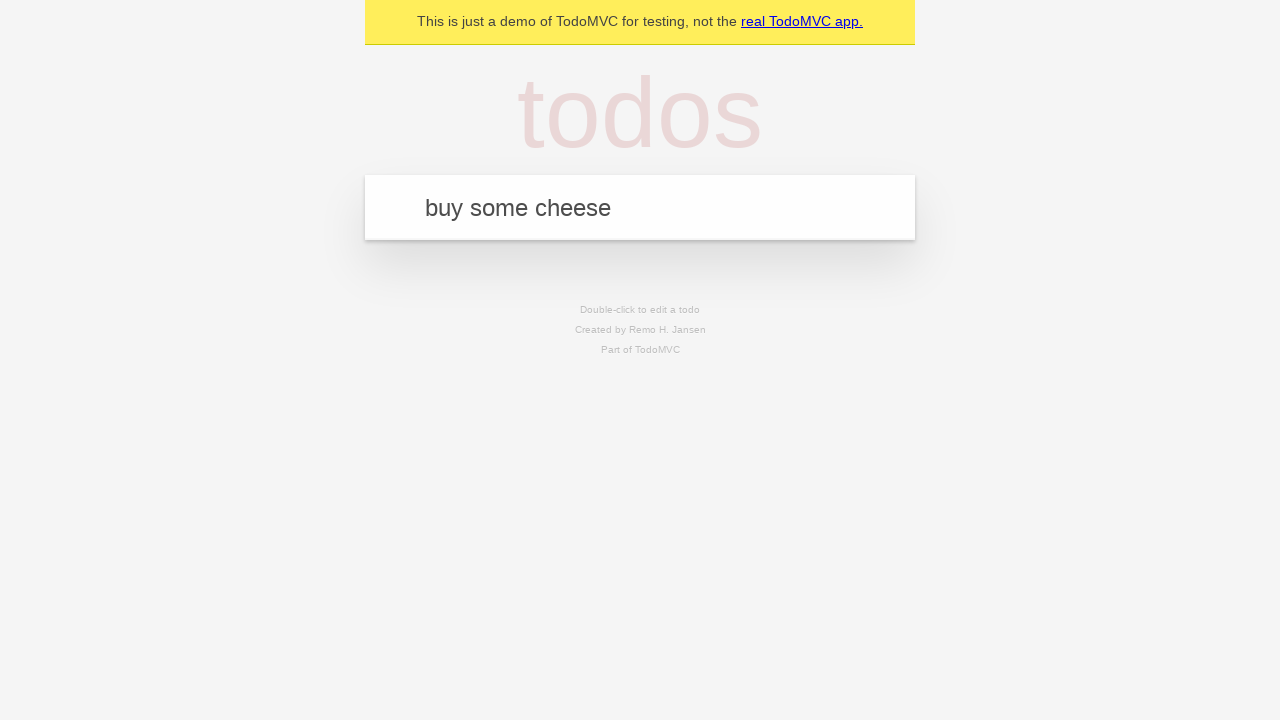

Pressed Enter to create first todo on internal:attr=[placeholder="What needs to be done?"i]
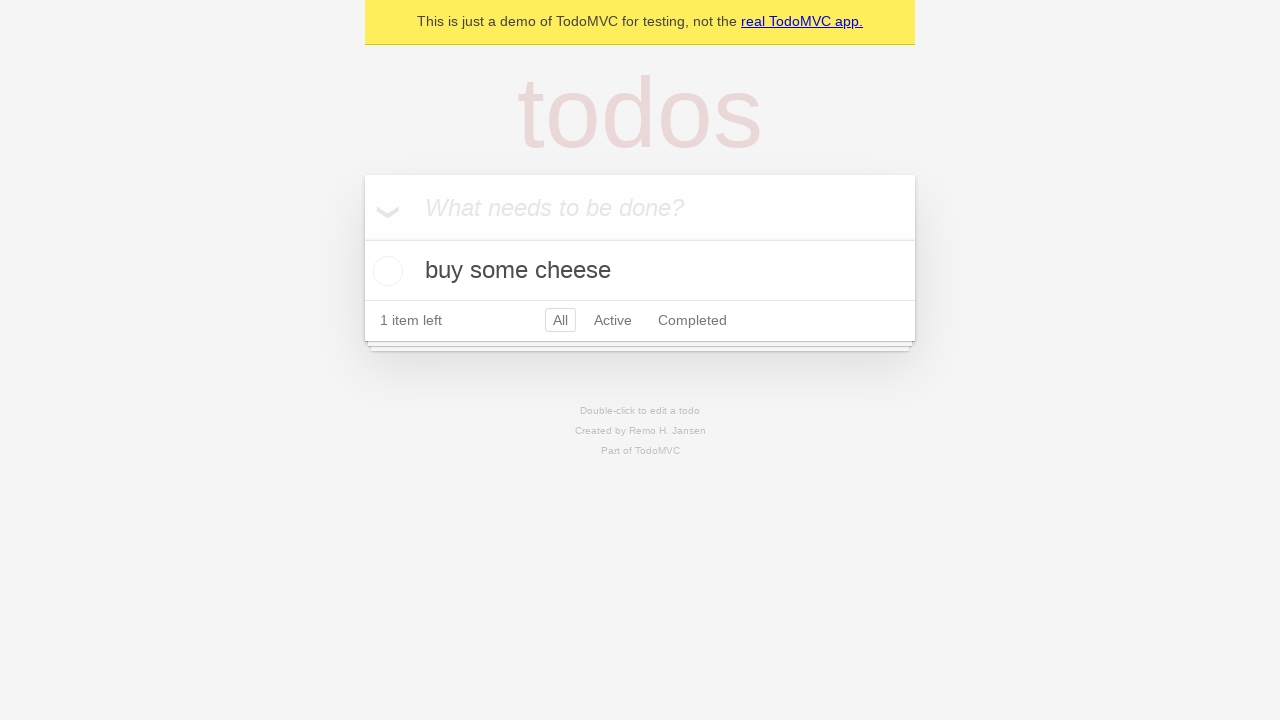

Filled todo input with 'feed the cat' on internal:attr=[placeholder="What needs to be done?"i]
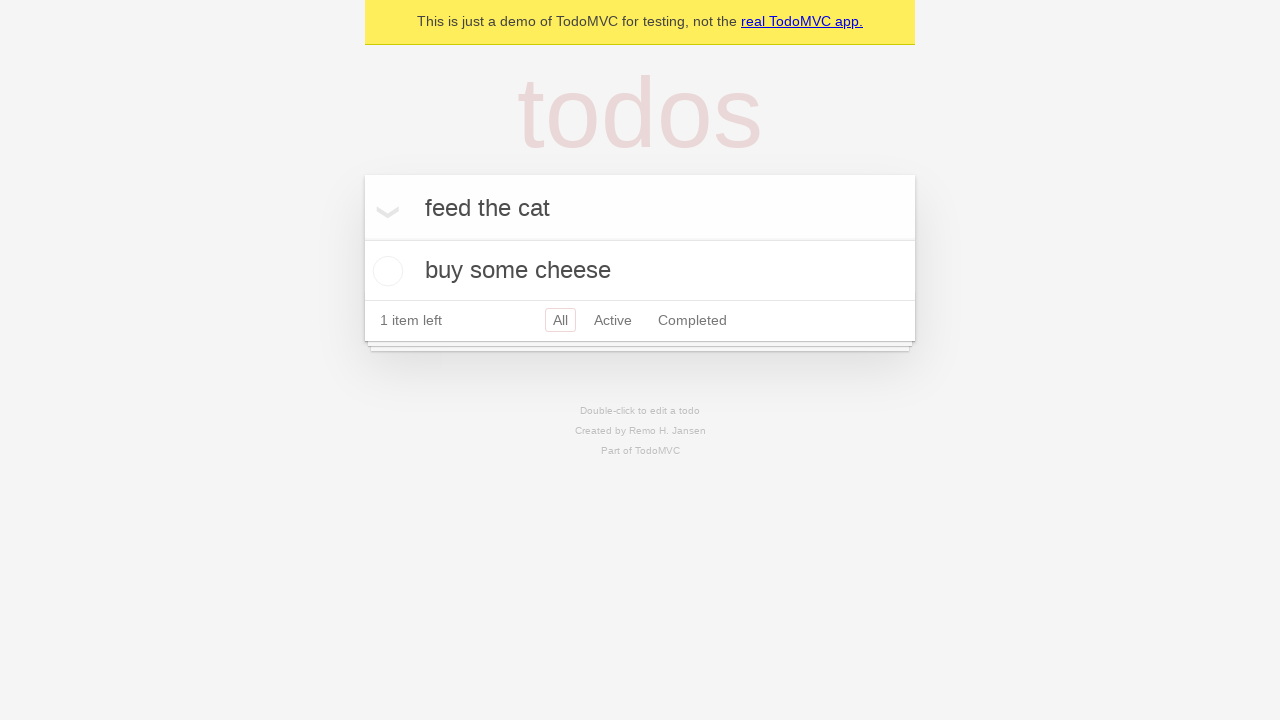

Pressed Enter to create second todo on internal:attr=[placeholder="What needs to be done?"i]
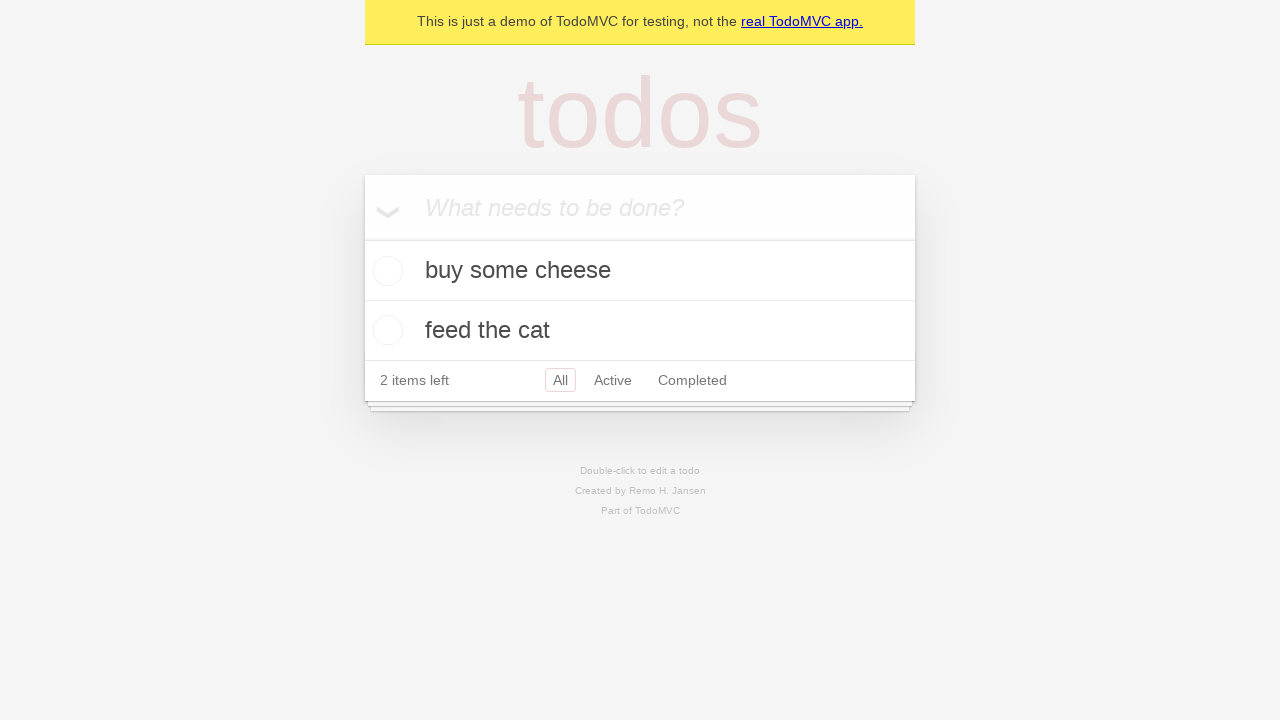

Filled todo input with 'book a doctors appointment' on internal:attr=[placeholder="What needs to be done?"i]
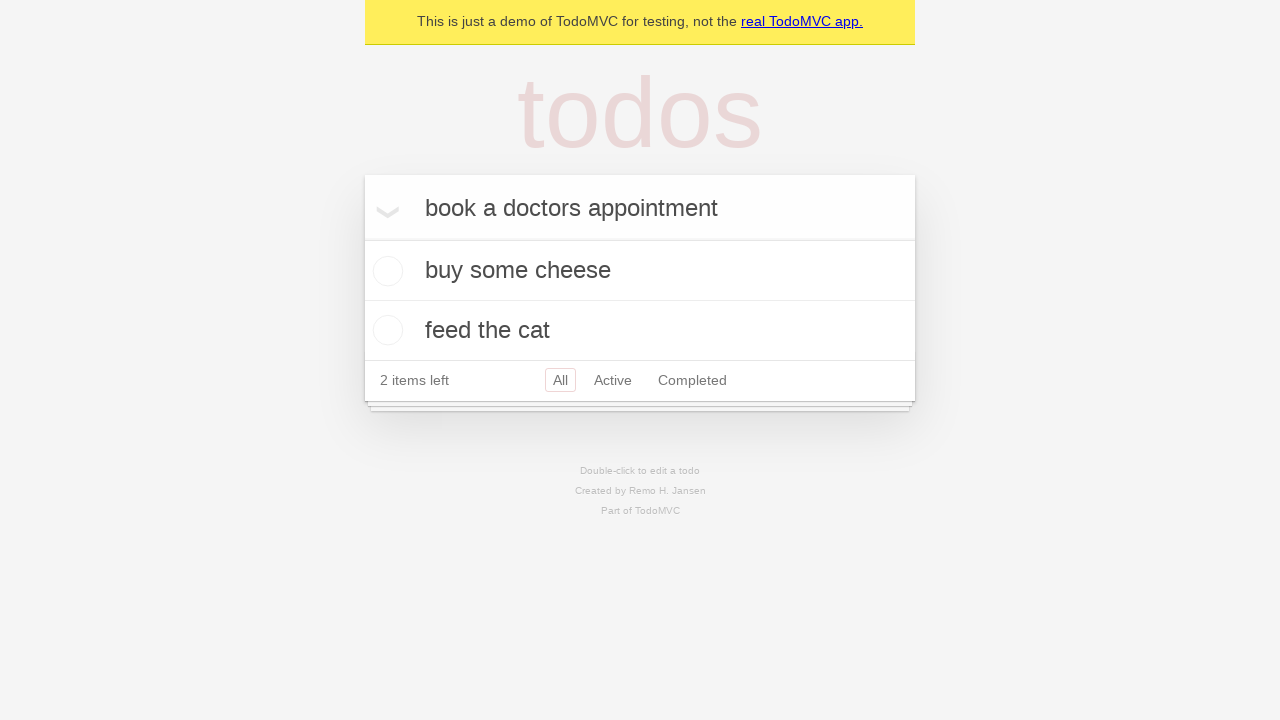

Pressed Enter to create third todo on internal:attr=[placeholder="What needs to be done?"i]
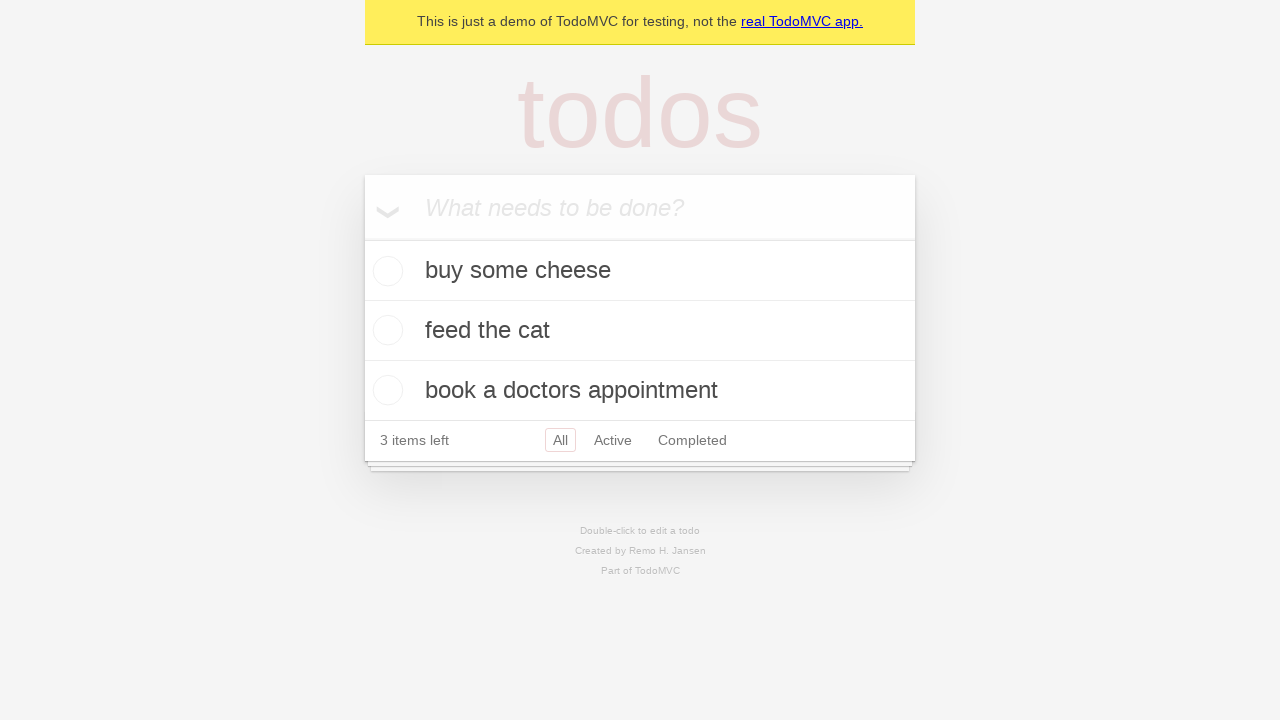

Clicked Active filter link at (613, 440) on internal:role=link[name="Active"i]
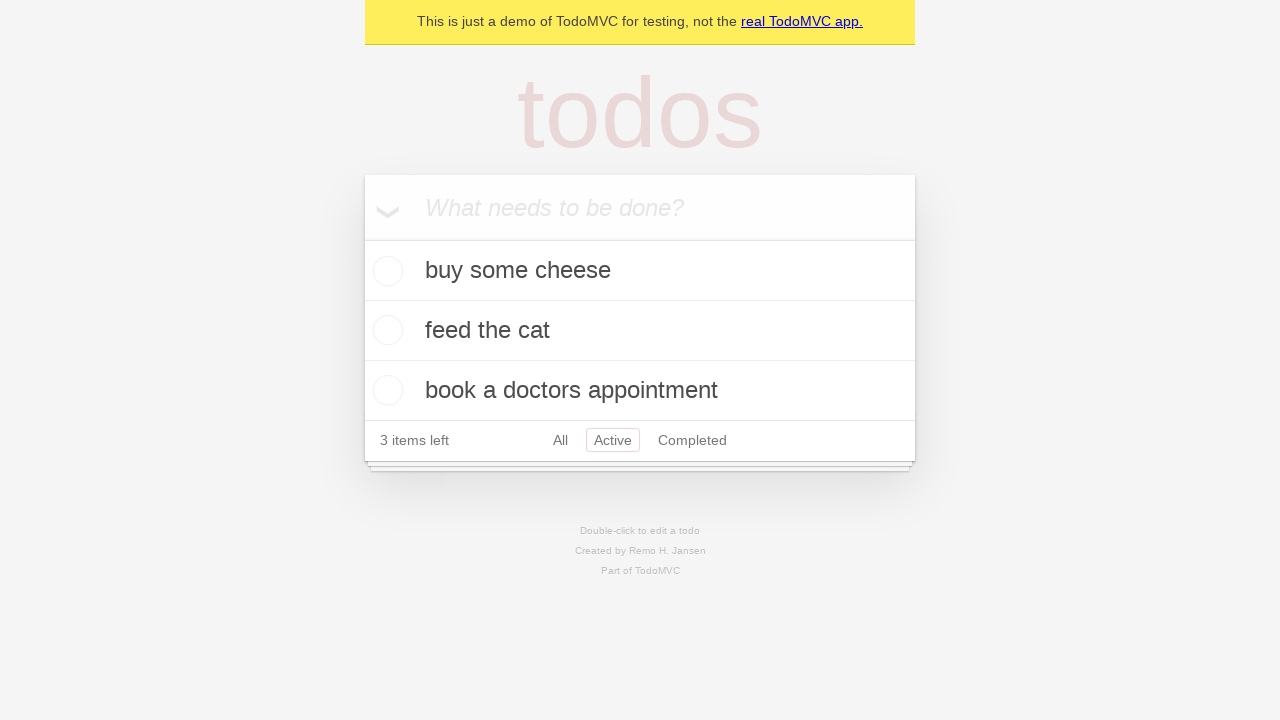

Clicked Completed filter link to verify it becomes highlighted with 'selected' class at (692, 440) on internal:role=link[name="Completed"i]
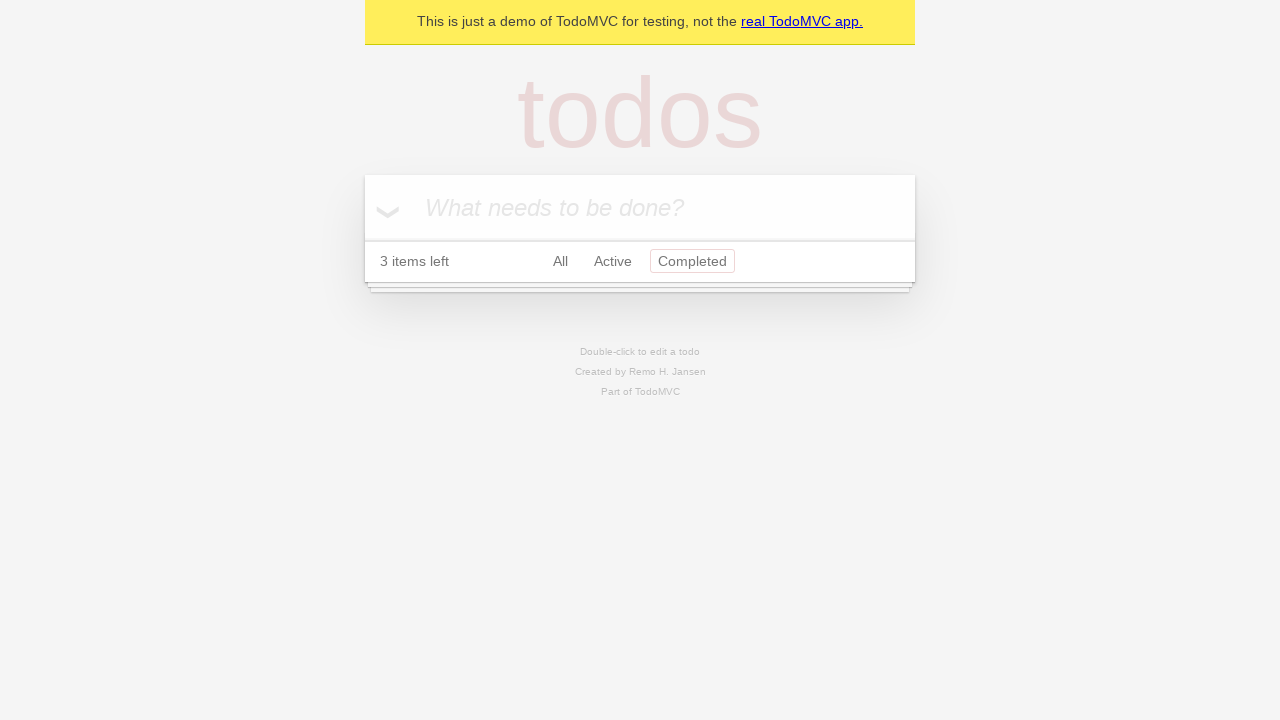

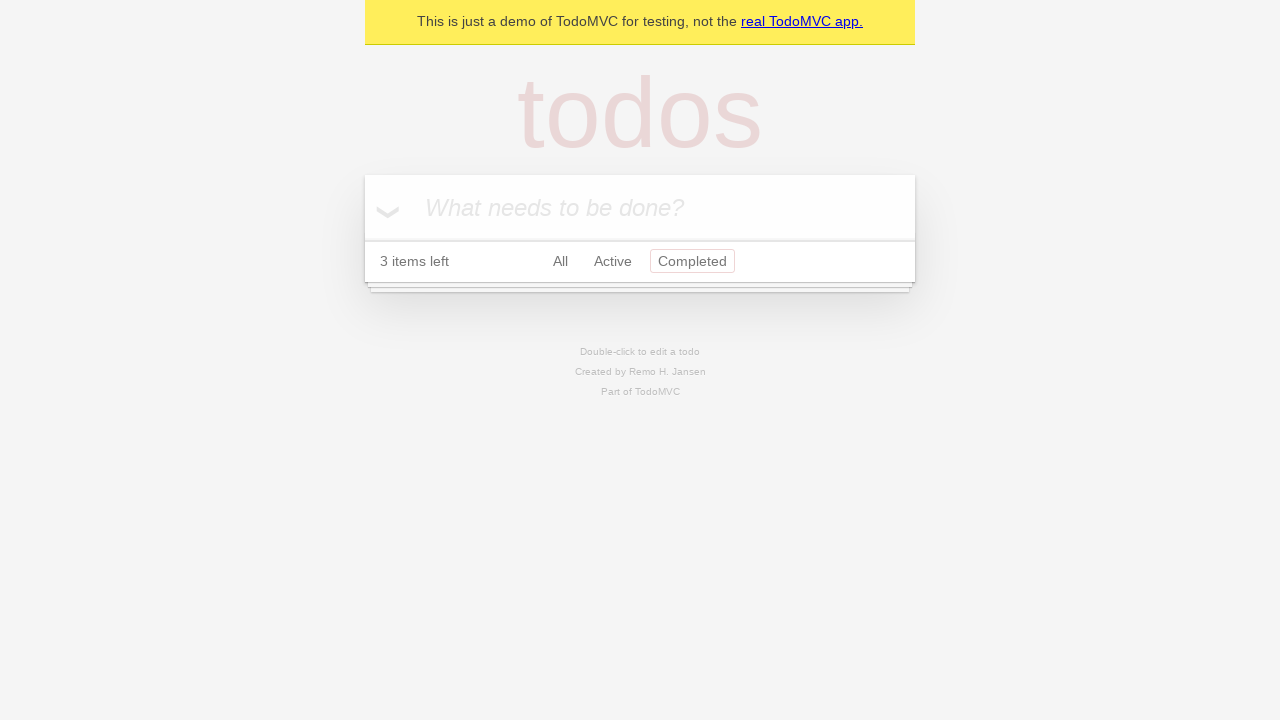